Tests the Books to Scrape website by verifying page elements like title, heading, price format, and book count, then clicks on the first book to view its details and verifies the product description exists.

Starting URL: https://books.toscrape.com

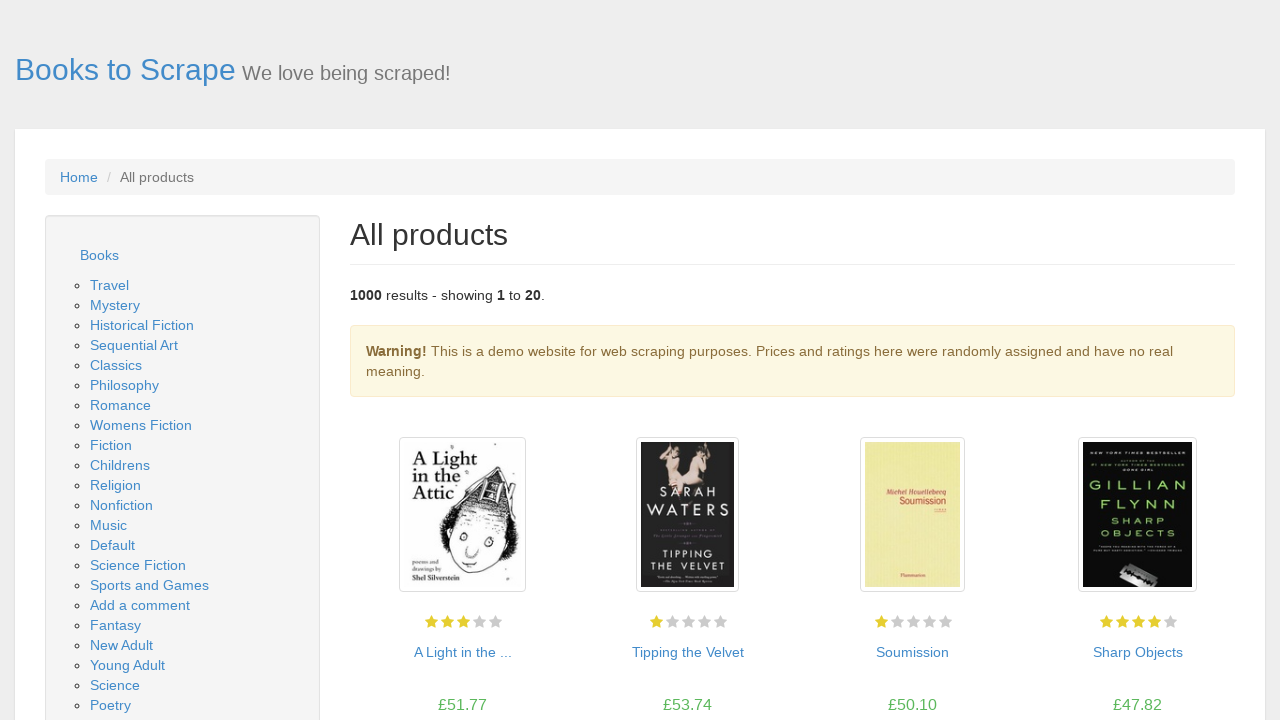

Verified page title contains 'Books'
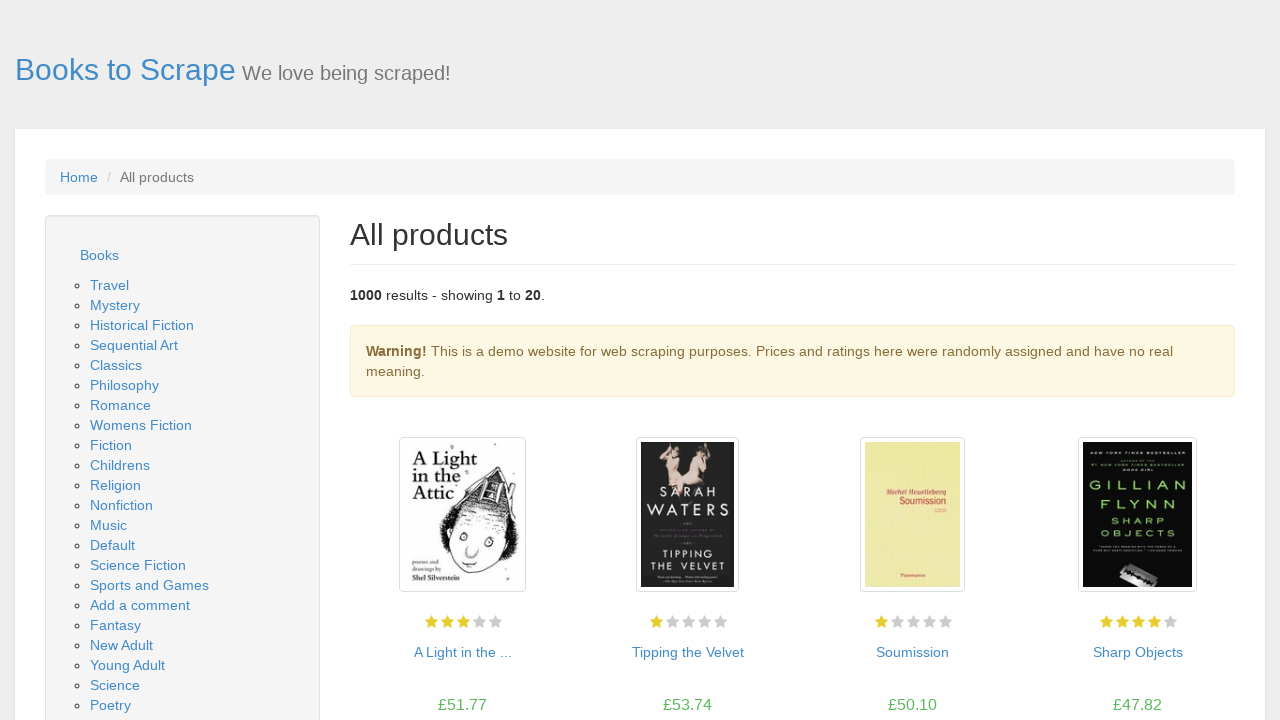

Verified price format starts with £
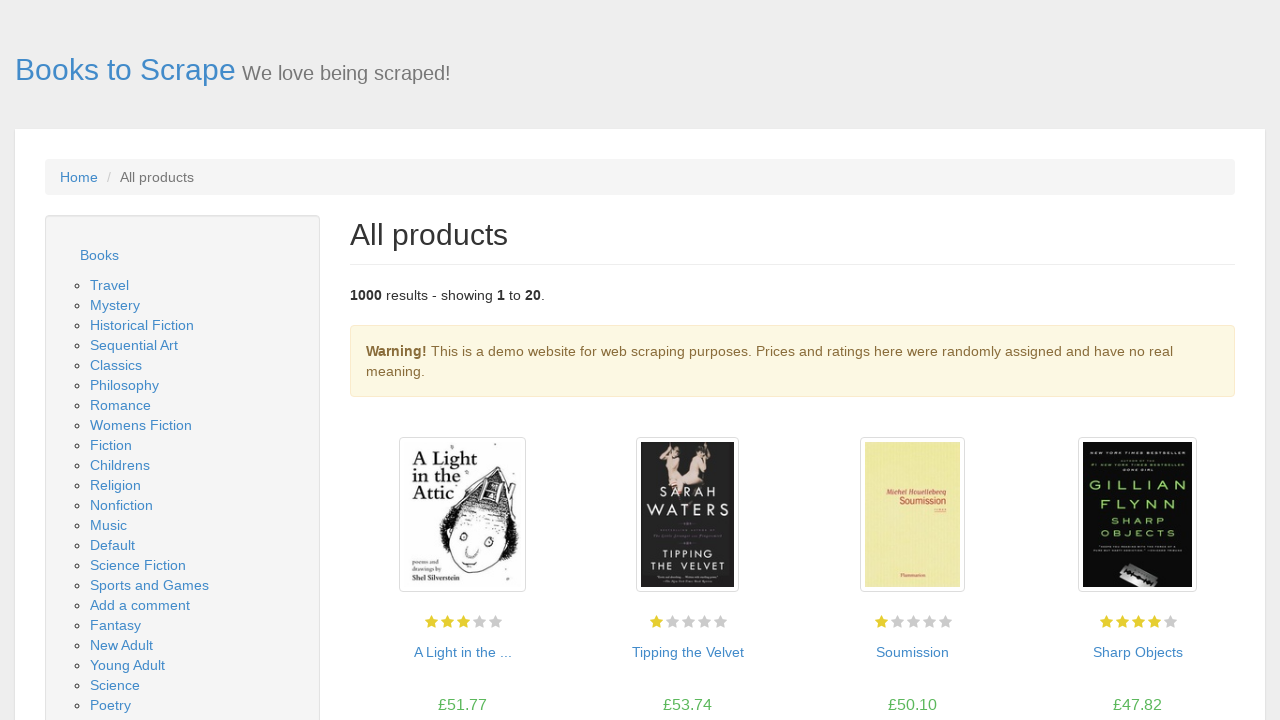

Verified heading is visible
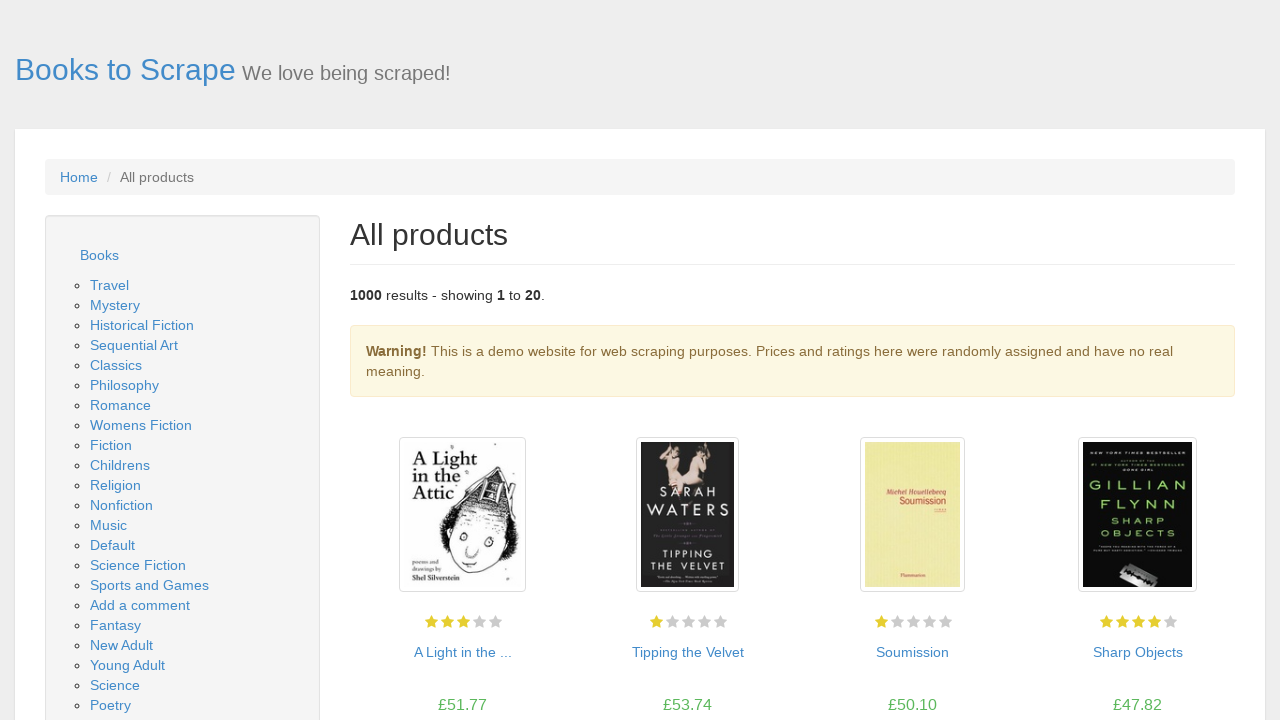

Verified heading text is 'All products'
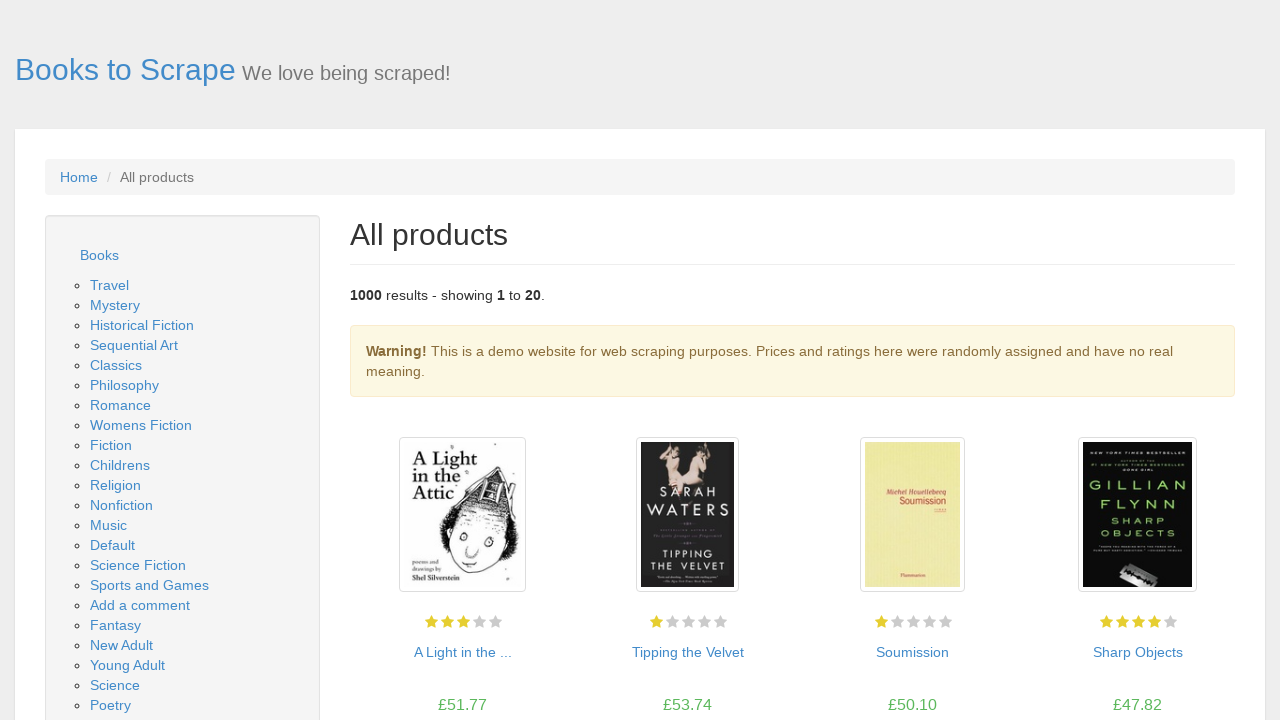

Verified 20 books are displayed on the page
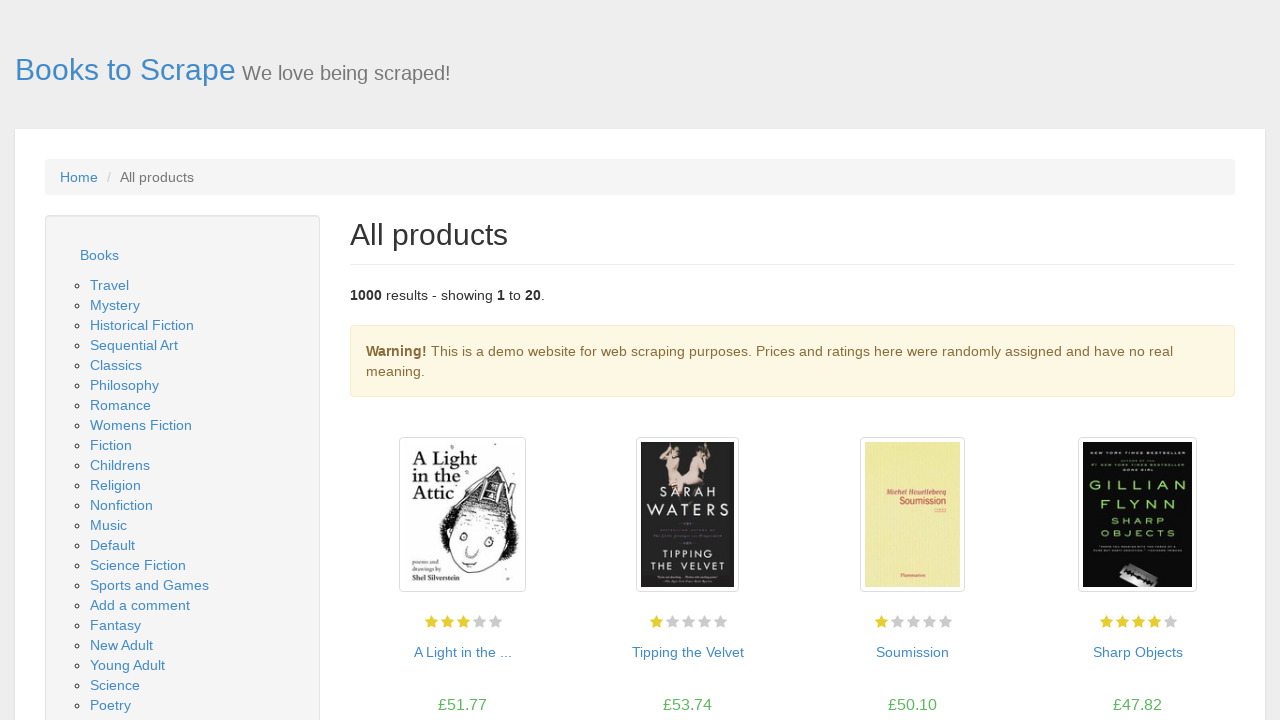

Clicked on the first book to view its details at (462, 652) on article.product_pod h3 a >> nth=0
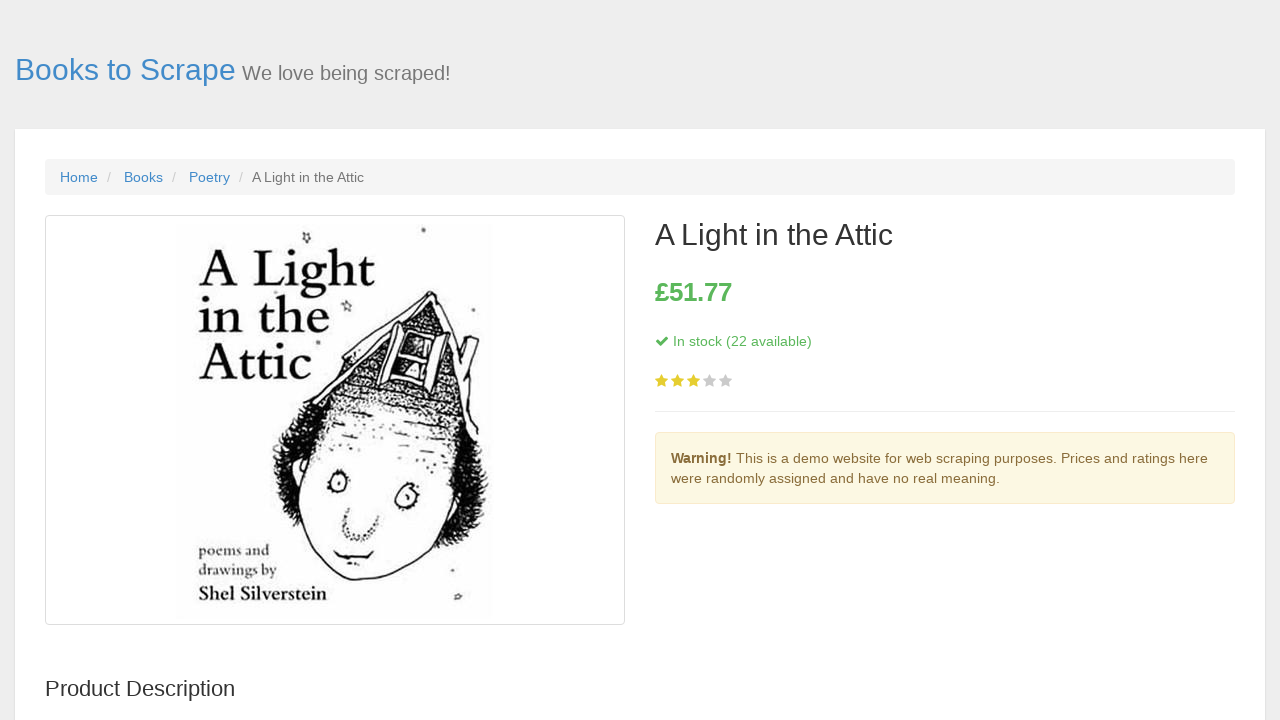

Verified product description exists and does not contain unexpected text
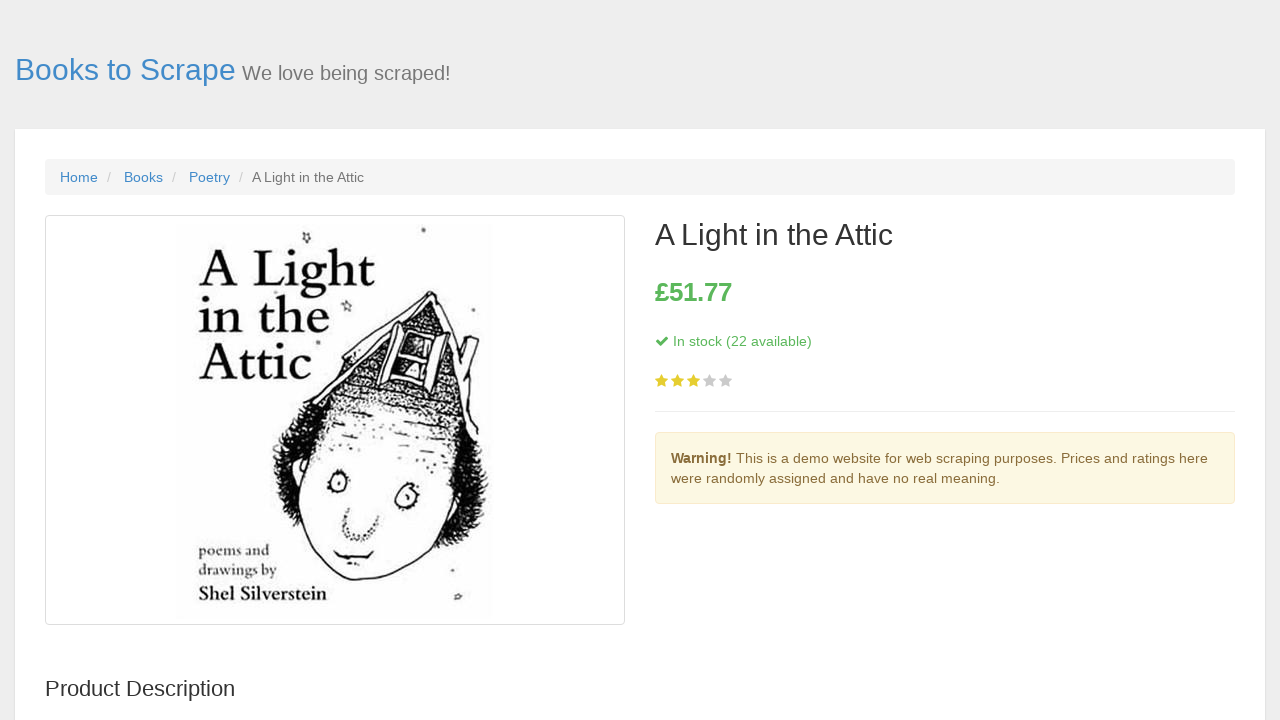

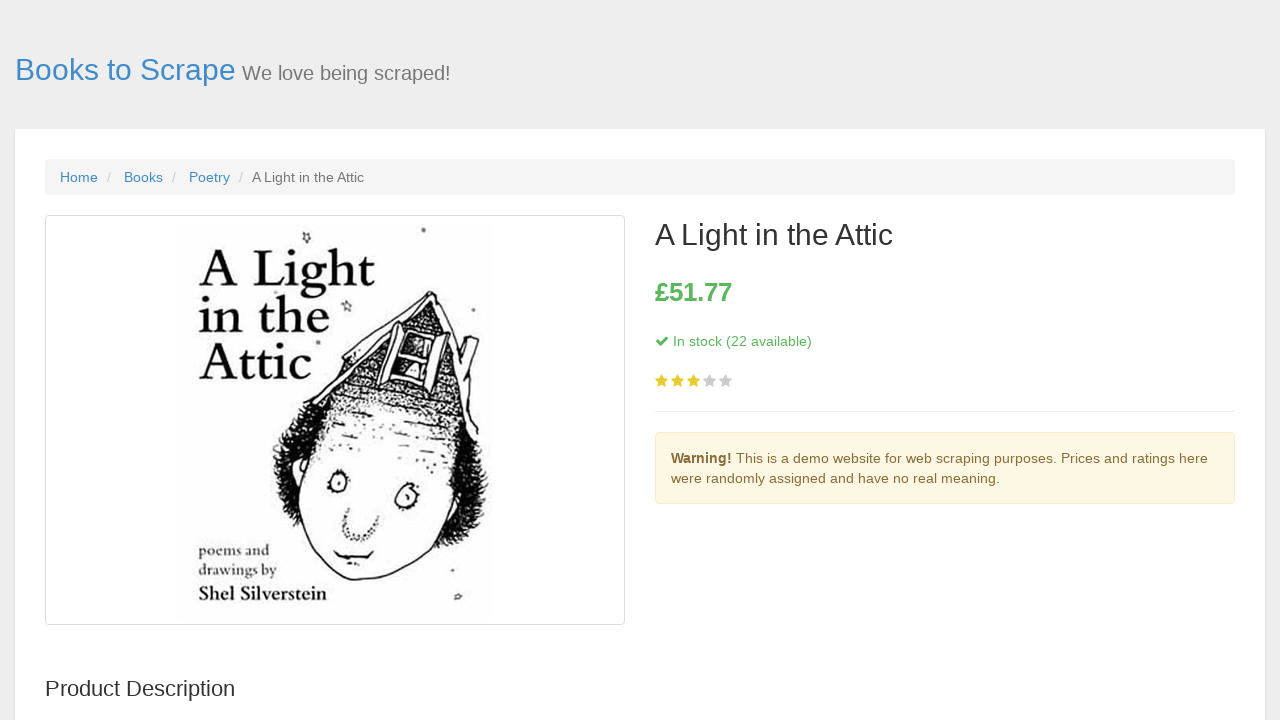